Tests checkbox functionality by clicking all checkboxes on a checkbox practice page

Starting URL: https://www.leafground.com/checkbox.xhtml

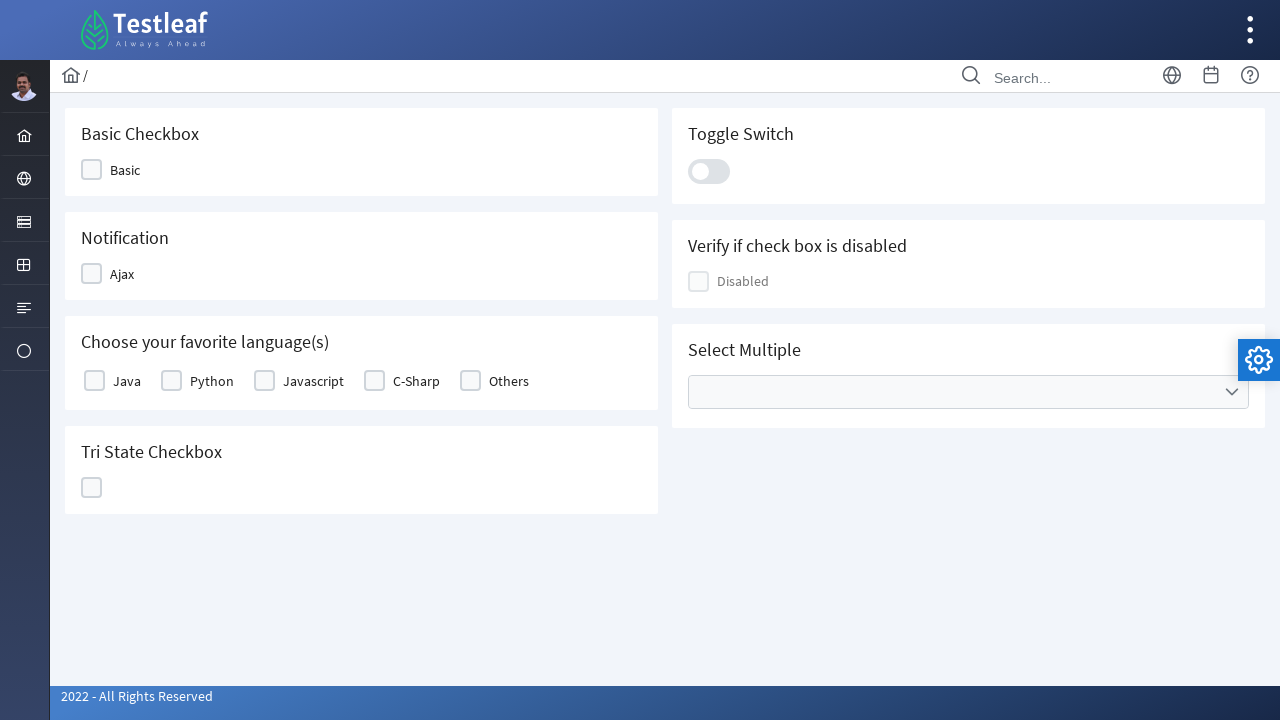

Waited for checkbox elements to load on the page
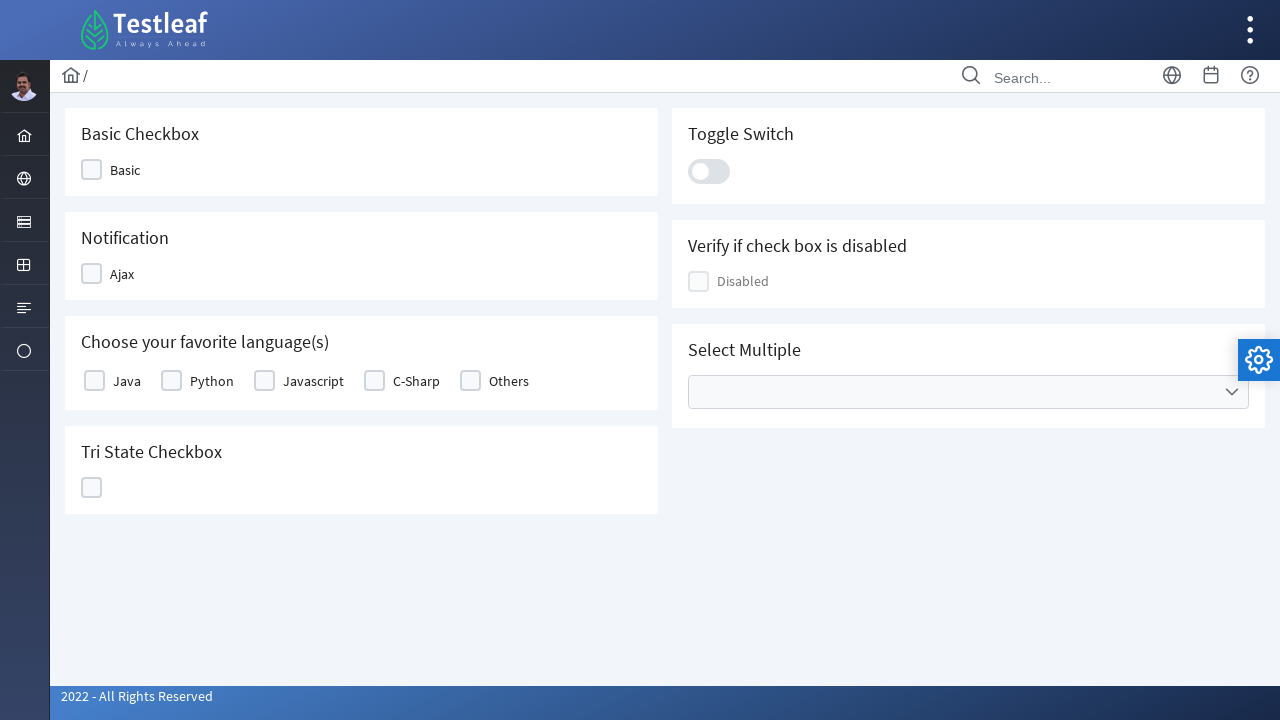

Located all checkbox elements on the page
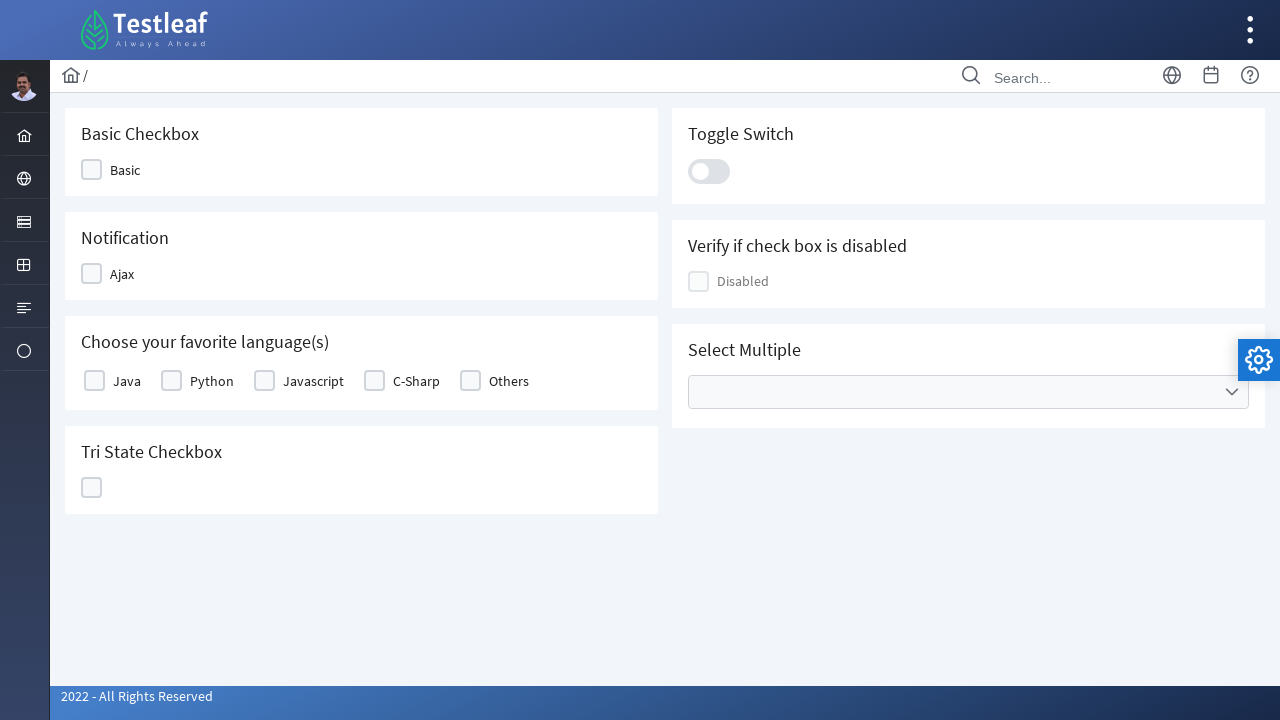

Found 10 checkboxes to click
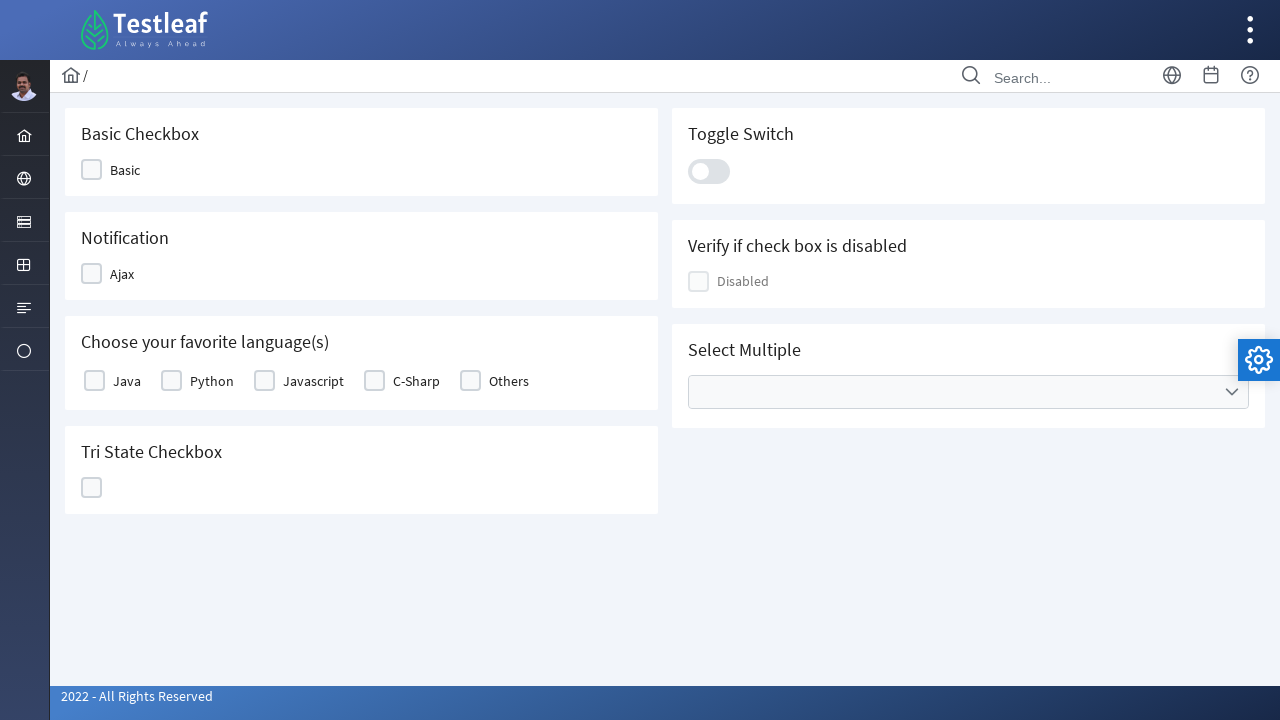

Clicked checkbox 1 of 10 at (94, 381) on xpath=//table//div[contains(@class, 'ui-chkbox')] >> nth=0
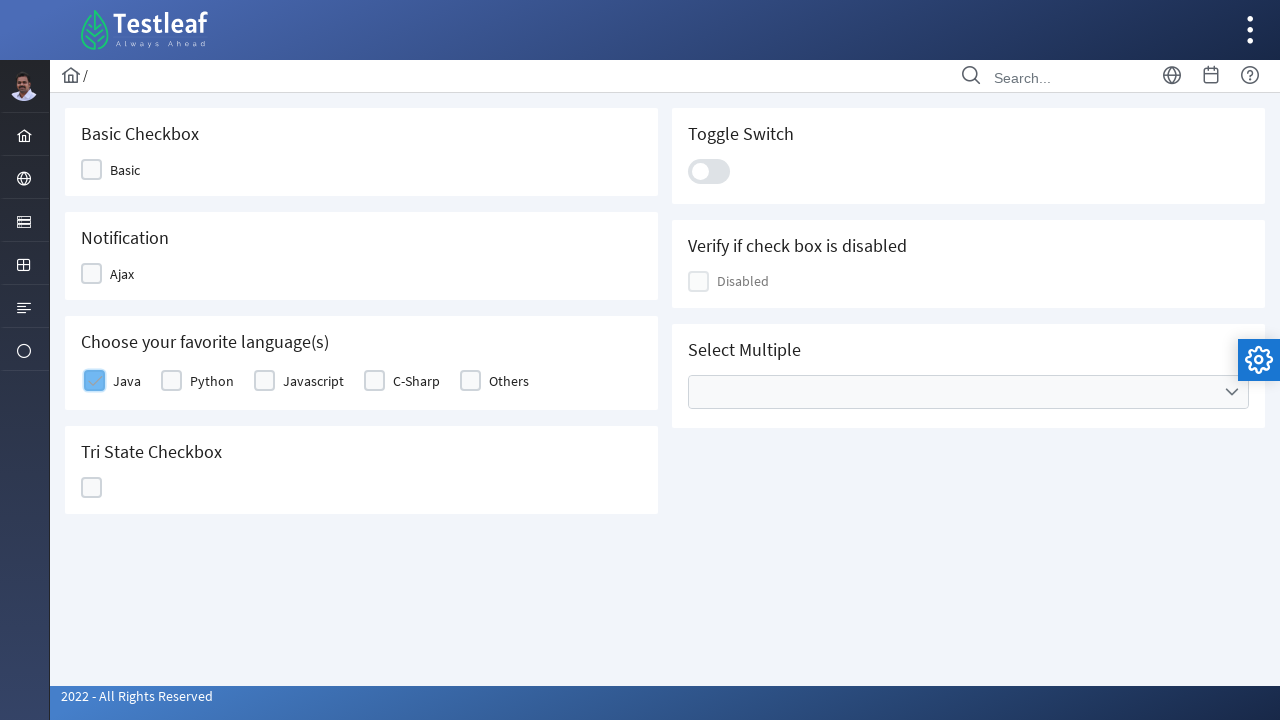

Clicked checkbox 2 of 10 at (94, 381) on xpath=//table//div[contains(@class, 'ui-chkbox')] >> nth=1
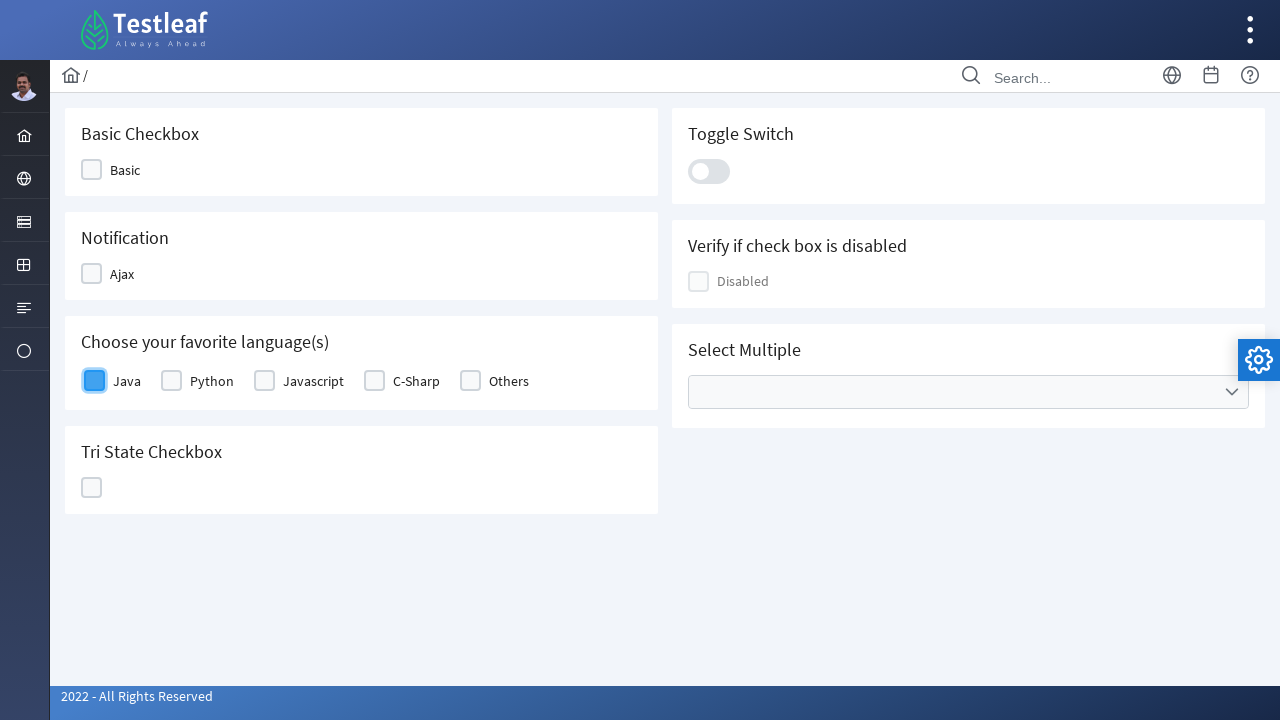

Clicked checkbox 3 of 10 at (172, 381) on xpath=//table//div[contains(@class, 'ui-chkbox')] >> nth=2
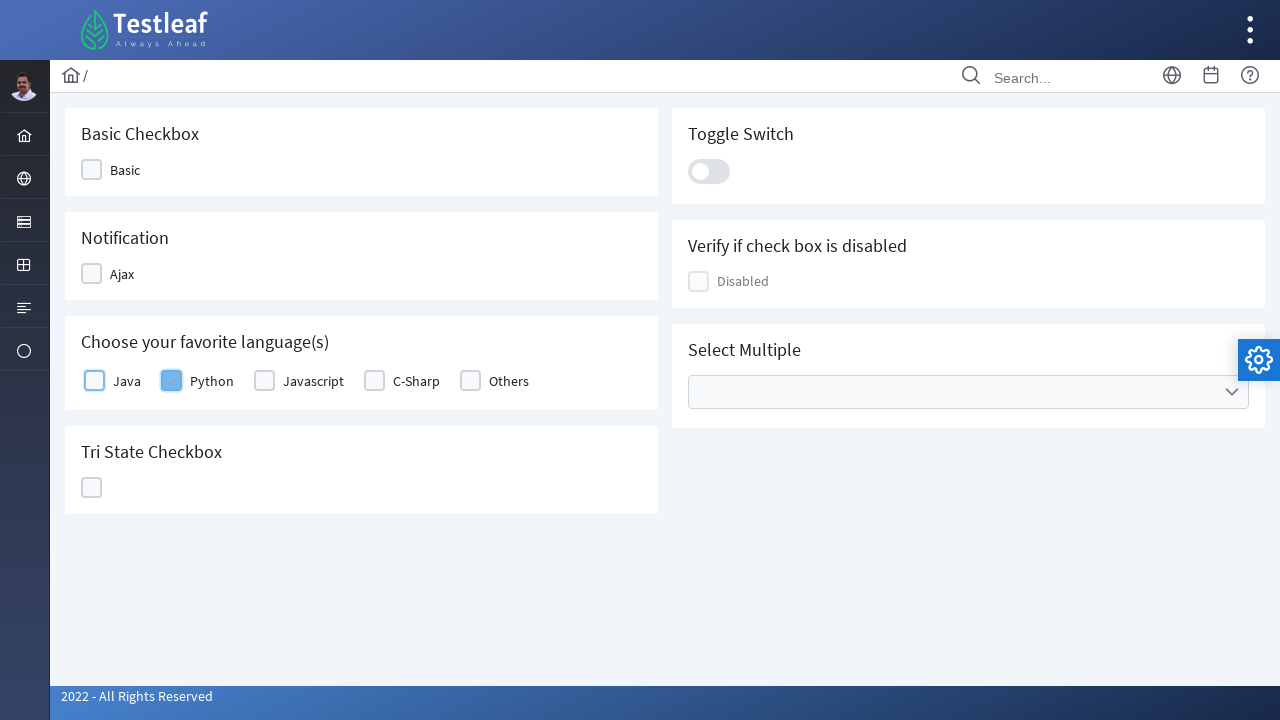

Clicked checkbox 4 of 10 at (172, 381) on xpath=//table//div[contains(@class, 'ui-chkbox')] >> nth=3
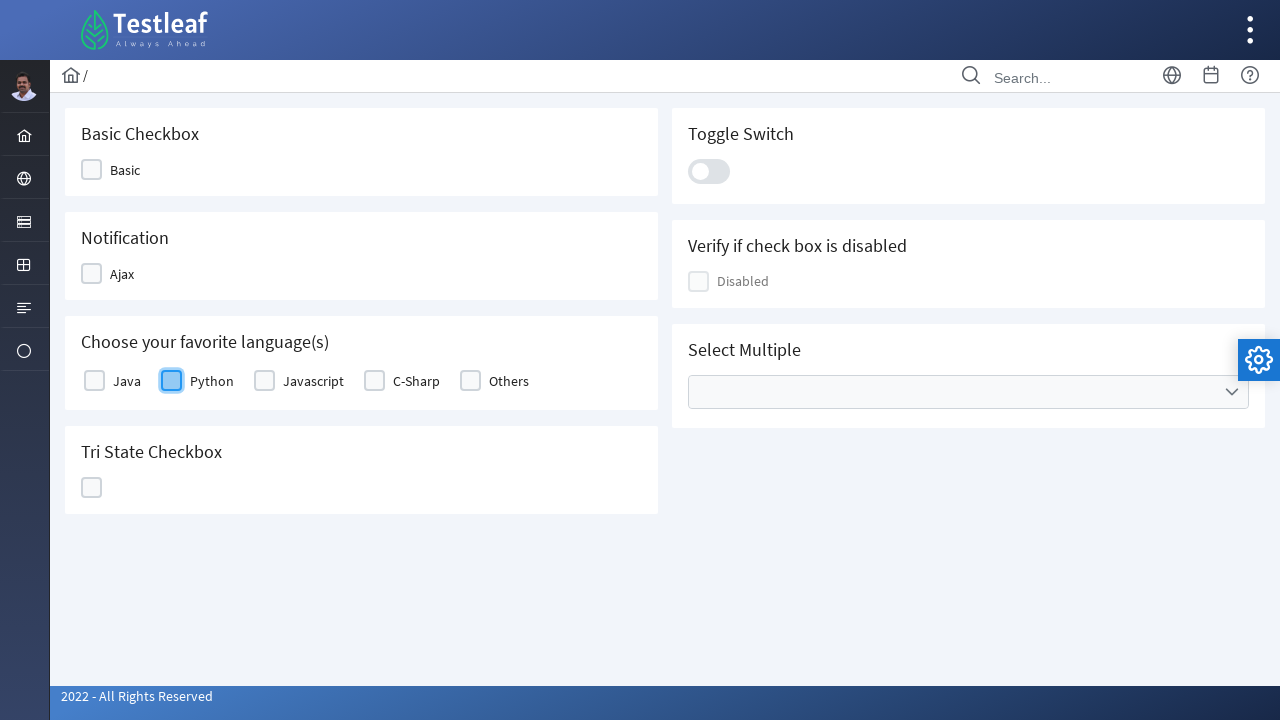

Clicked checkbox 5 of 10 at (264, 381) on xpath=//table//div[contains(@class, 'ui-chkbox')] >> nth=4
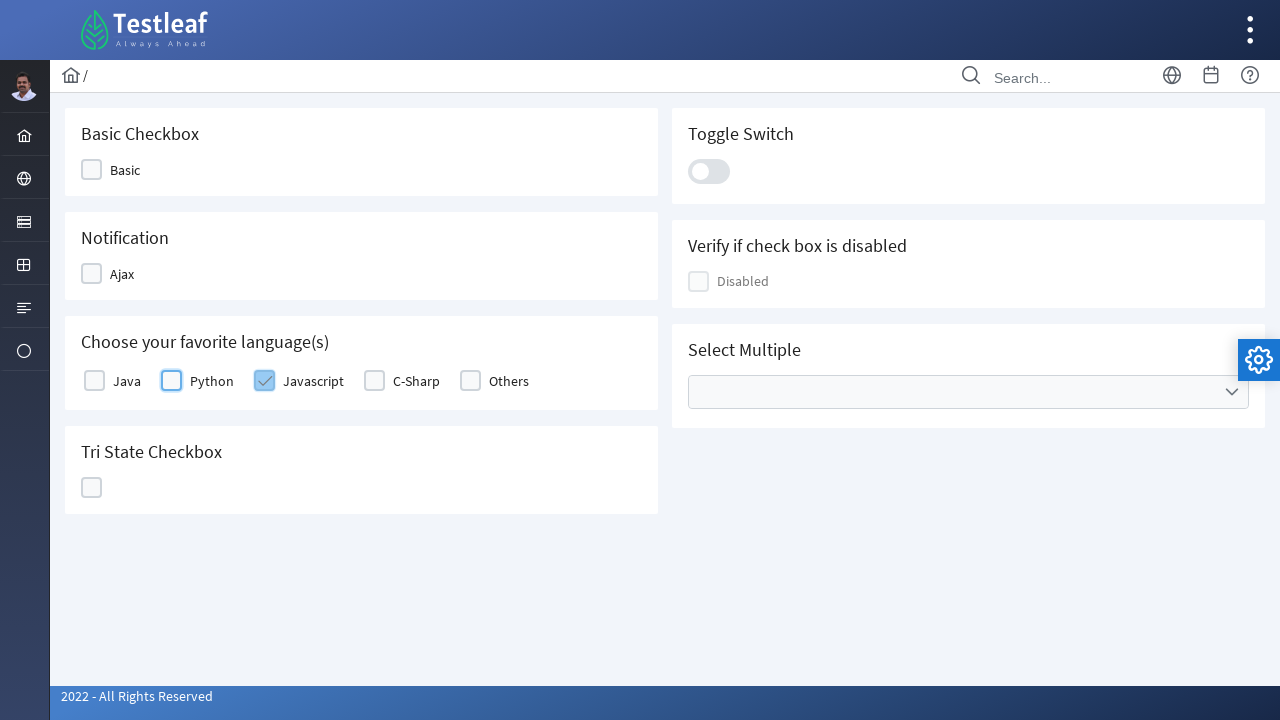

Clicked checkbox 6 of 10 at (264, 381) on xpath=//table//div[contains(@class, 'ui-chkbox')] >> nth=5
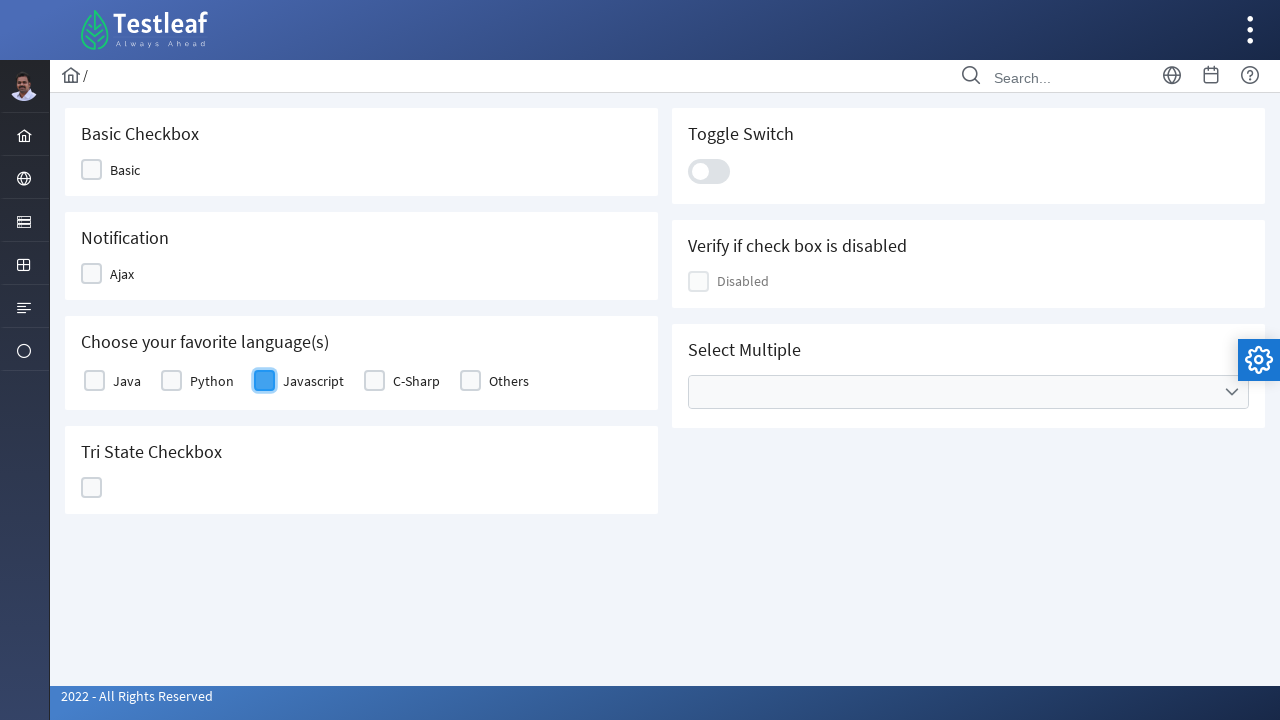

Clicked checkbox 7 of 10 at (374, 381) on xpath=//table//div[contains(@class, 'ui-chkbox')] >> nth=6
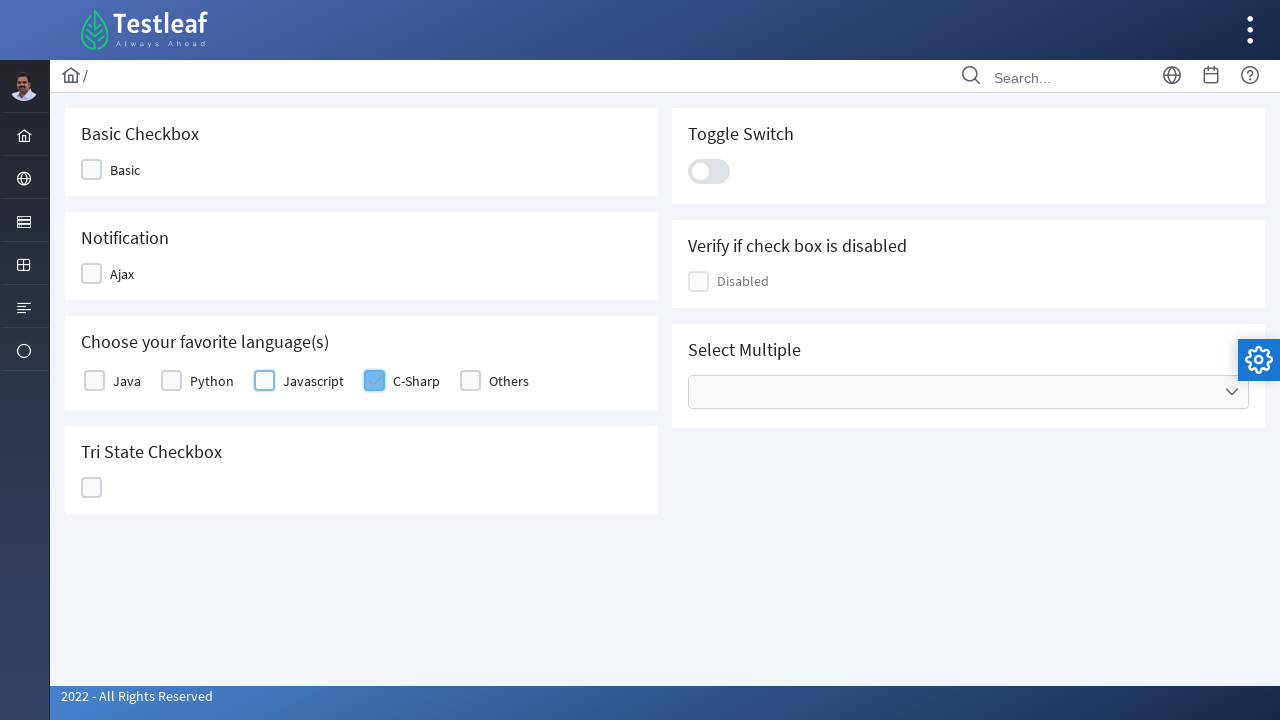

Clicked checkbox 8 of 10 at (374, 381) on xpath=//table//div[contains(@class, 'ui-chkbox')] >> nth=7
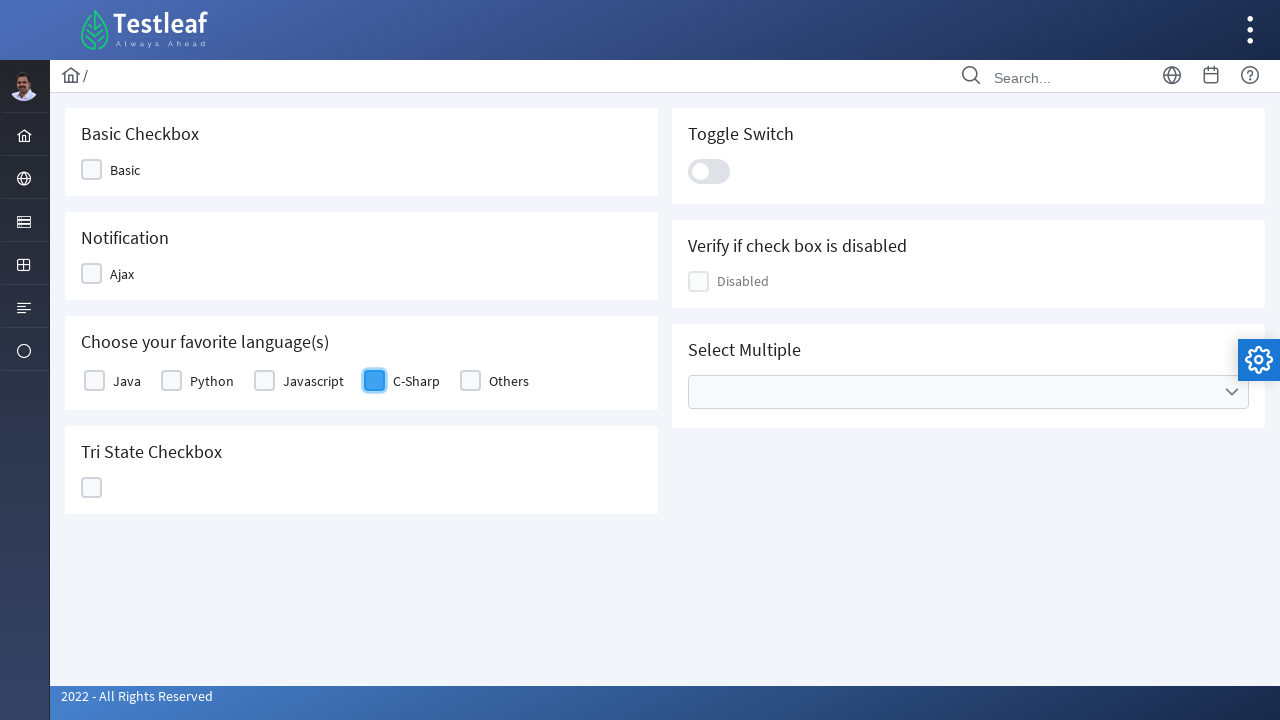

Clicked checkbox 9 of 10 at (470, 381) on xpath=//table//div[contains(@class, 'ui-chkbox')] >> nth=8
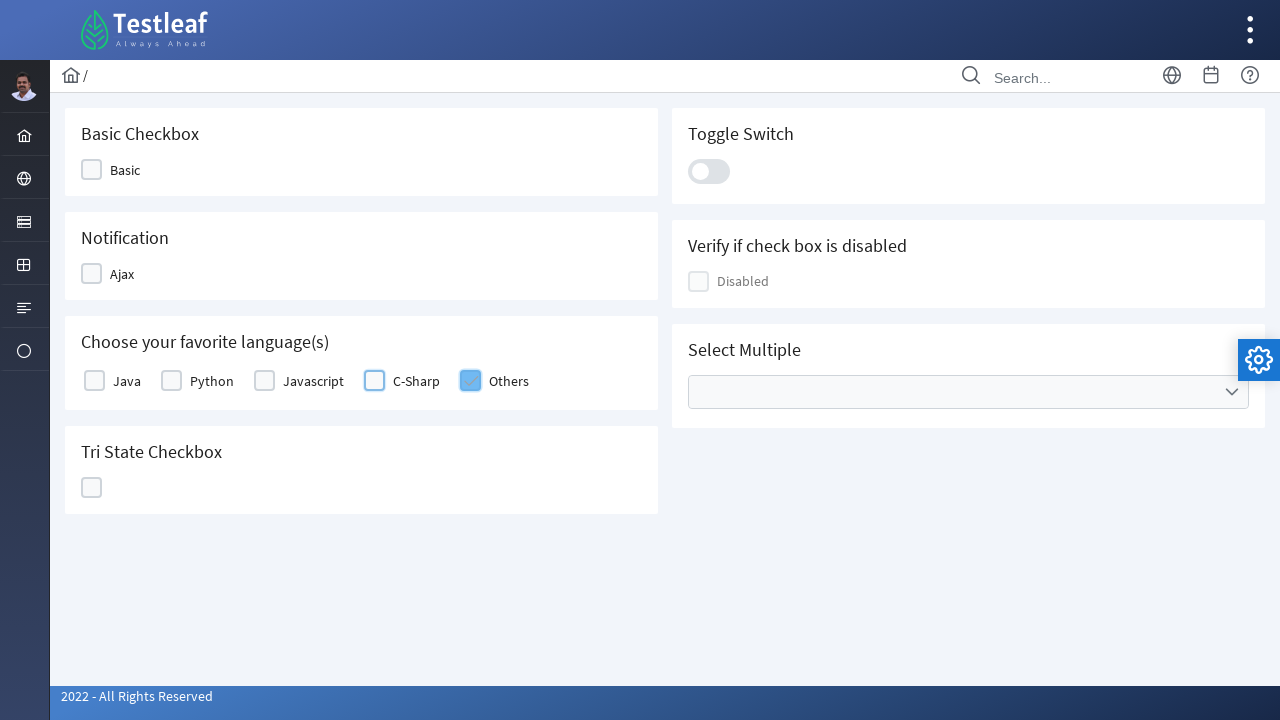

Clicked checkbox 10 of 10 at (470, 381) on xpath=//table//div[contains(@class, 'ui-chkbox')] >> nth=9
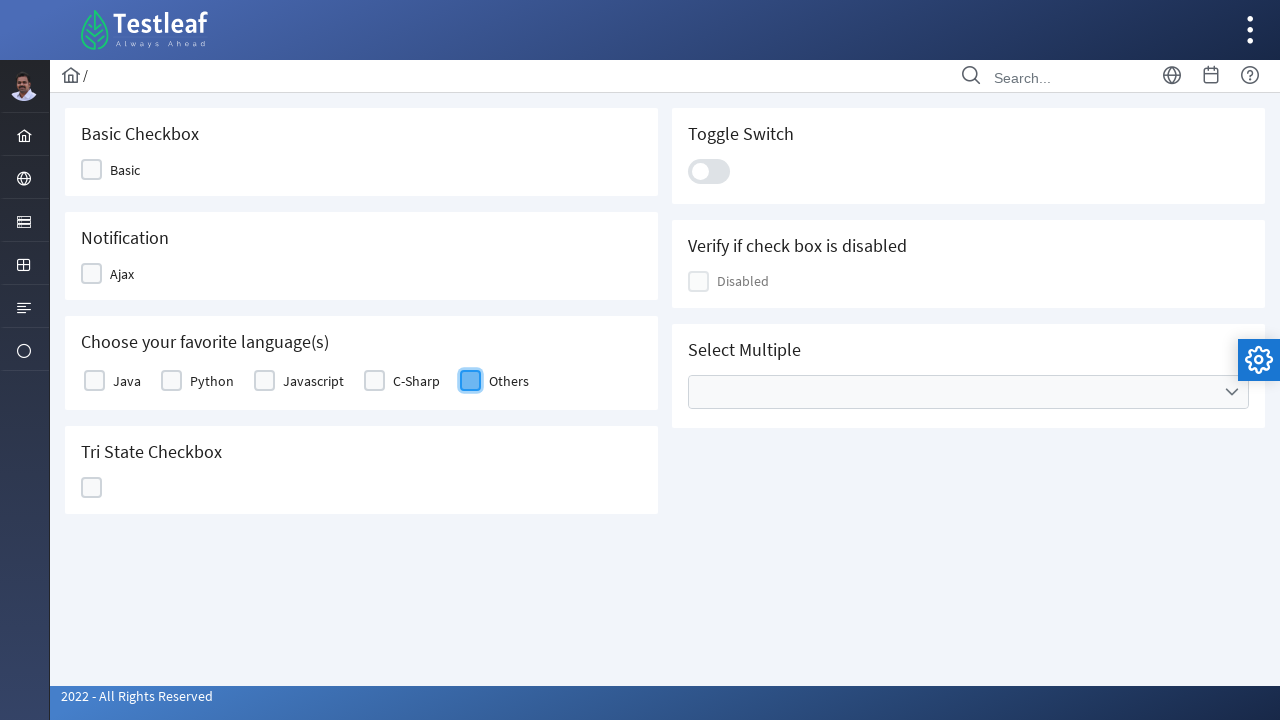

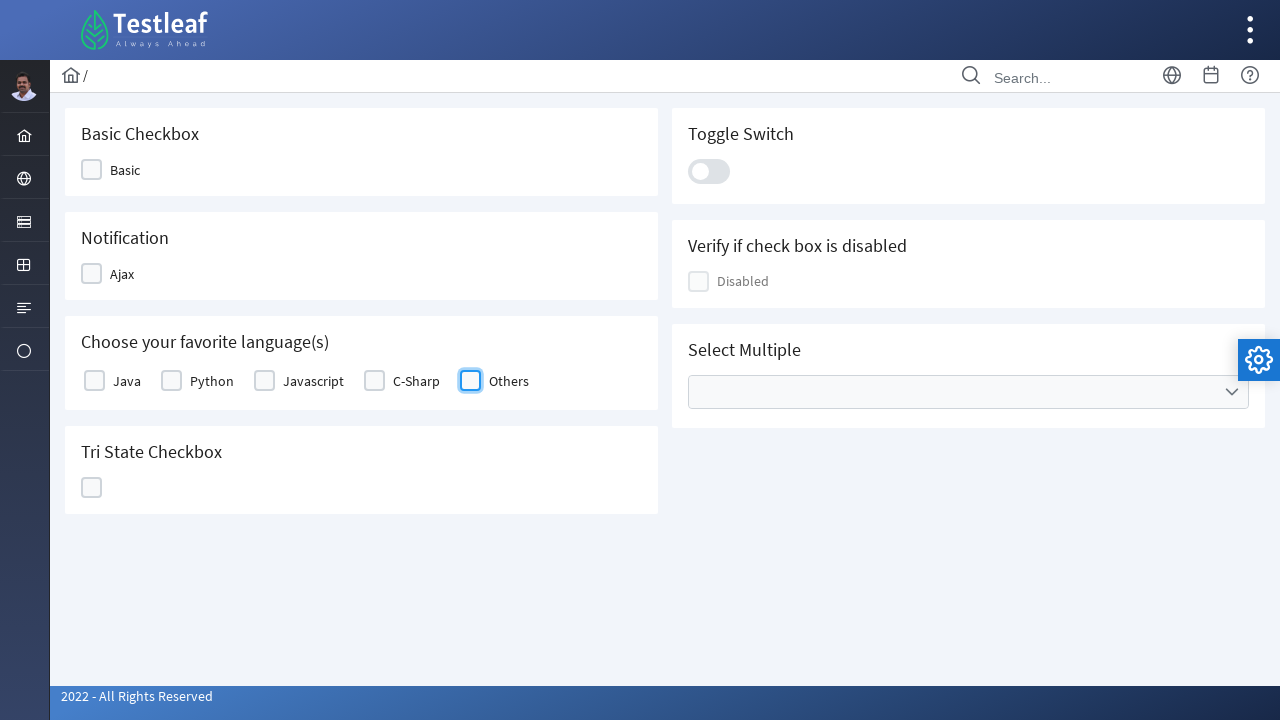